Navigates to the Web form page from Chapter 3 and verifies the page title

Starting URL: https://bonigarcia.dev/selenium-webdriver-java/

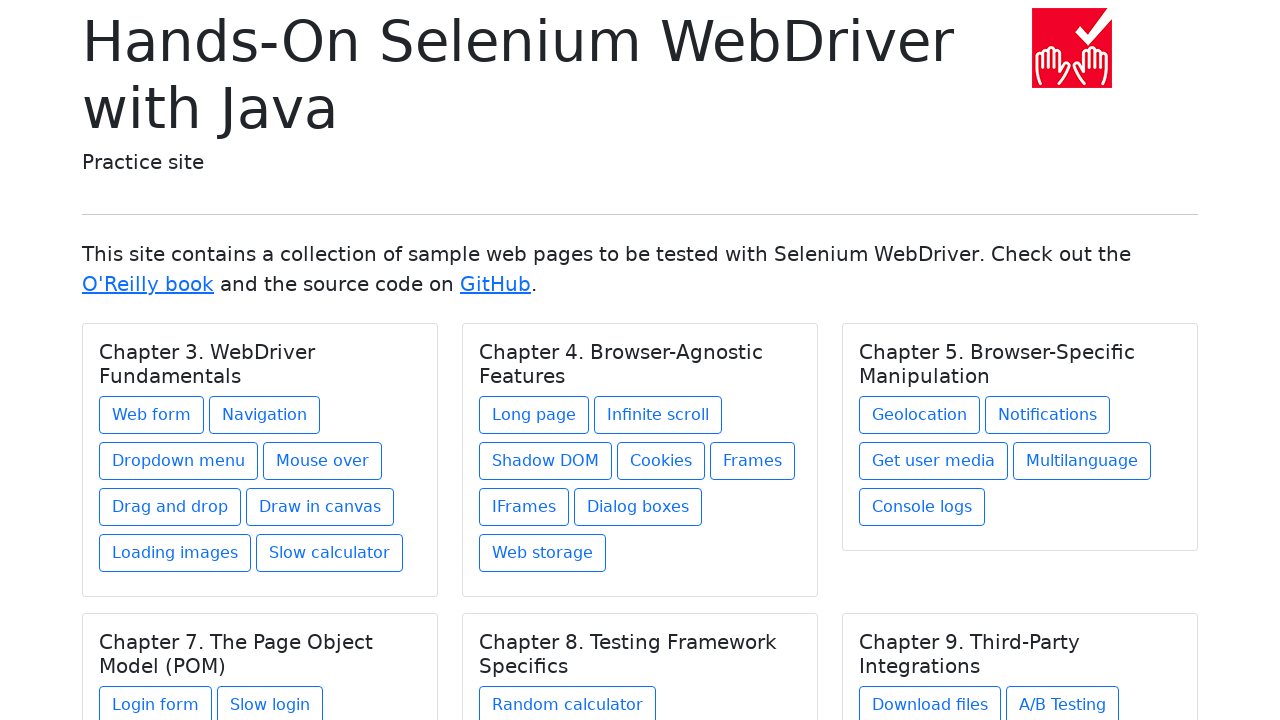

Clicked on Web form link in Chapter 3 at (152, 415) on xpath=//h5[text() = 'Chapter 3. WebDriver Fundamentals']/../a[@href = 'web-form.
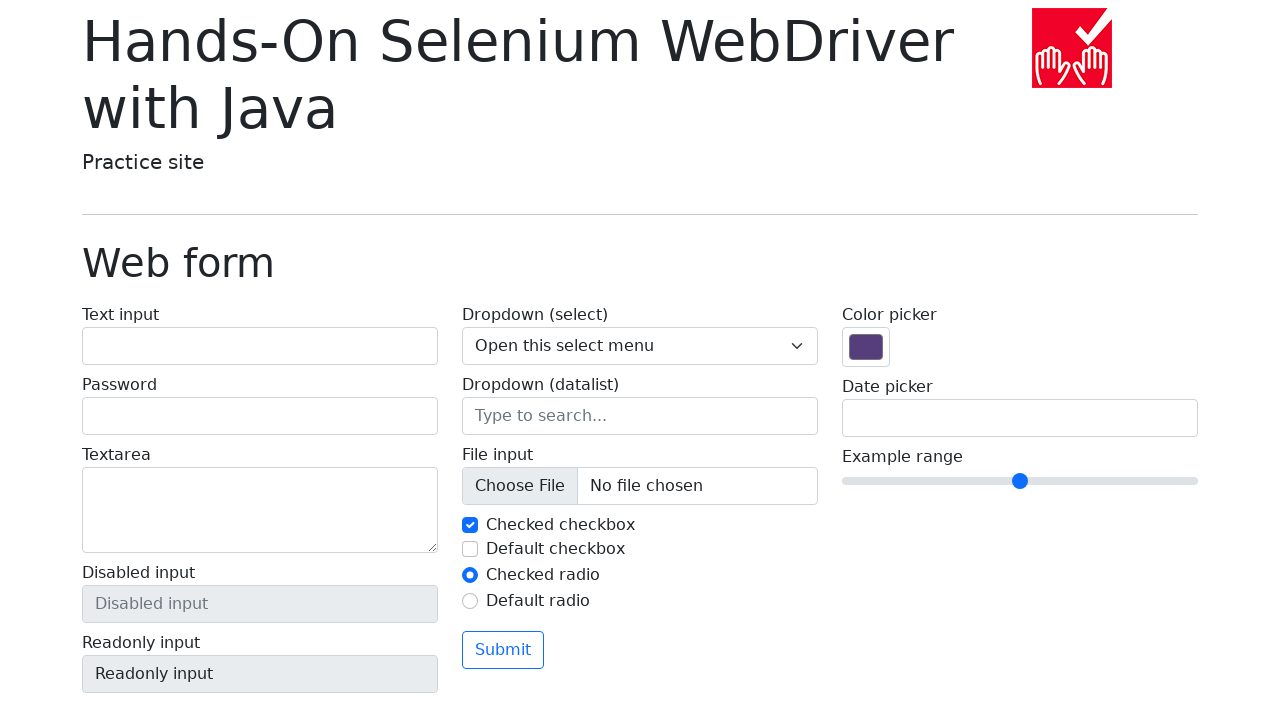

Verified page title is 'Web form'
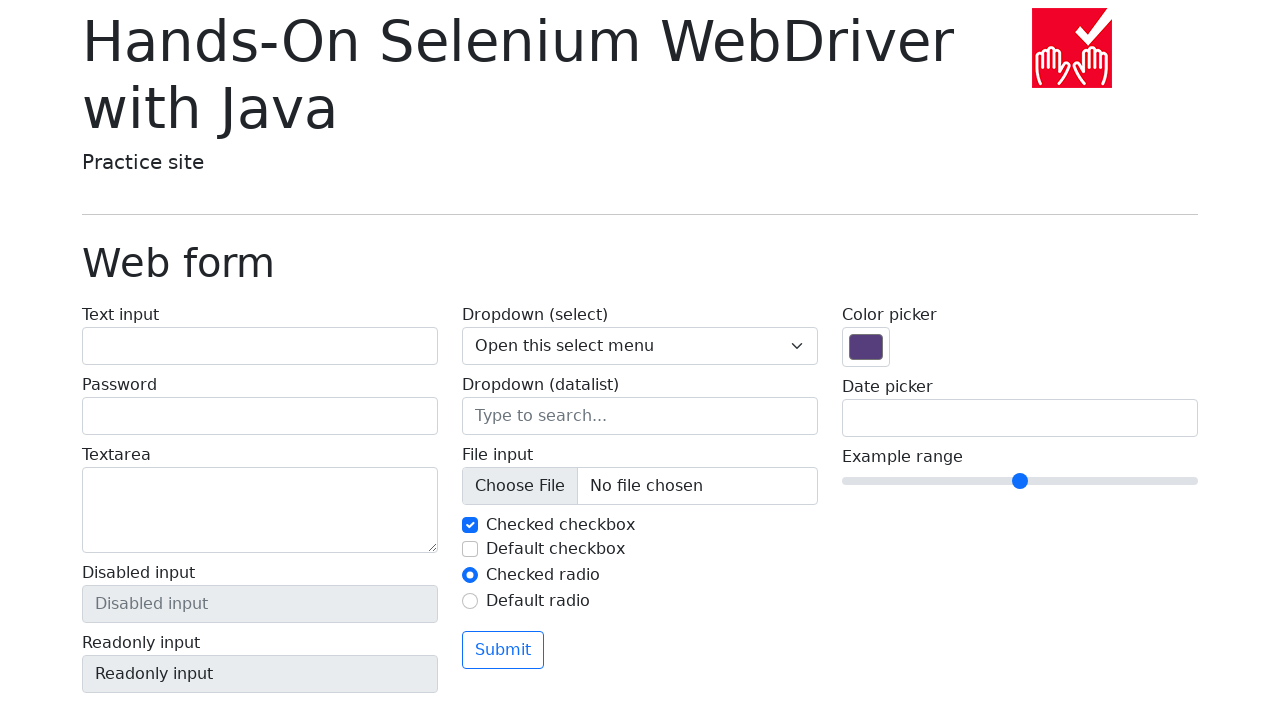

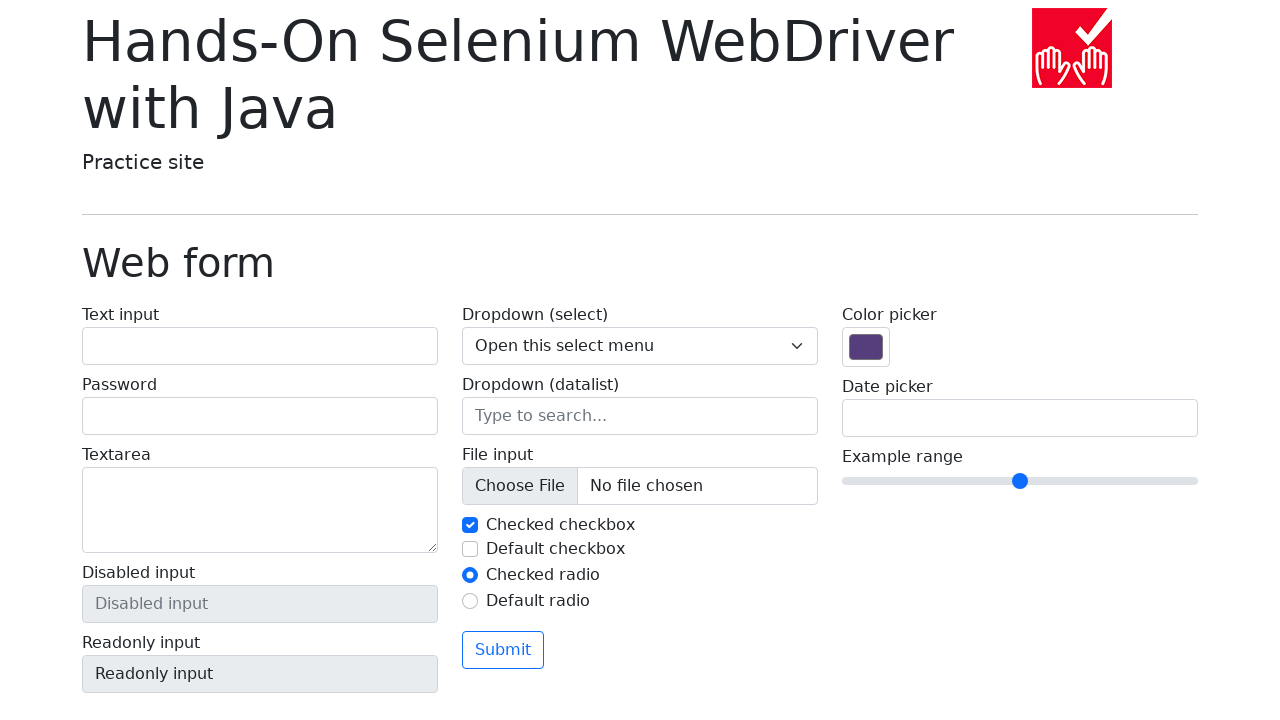